Tests opting out of A/B tests by adding an opt-out cookie after visiting the page, then refreshing to verify the opt-out takes effect

Starting URL: http://the-internet.herokuapp.com/abtest

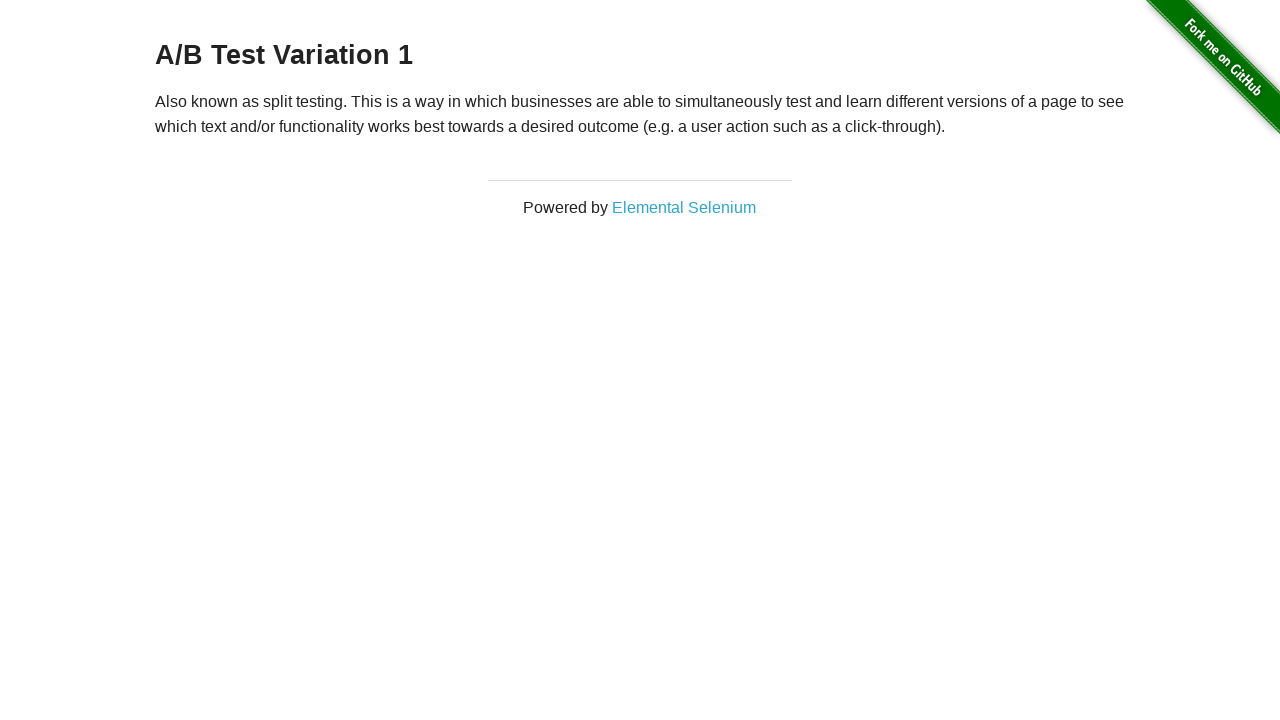

Waited for heading to load
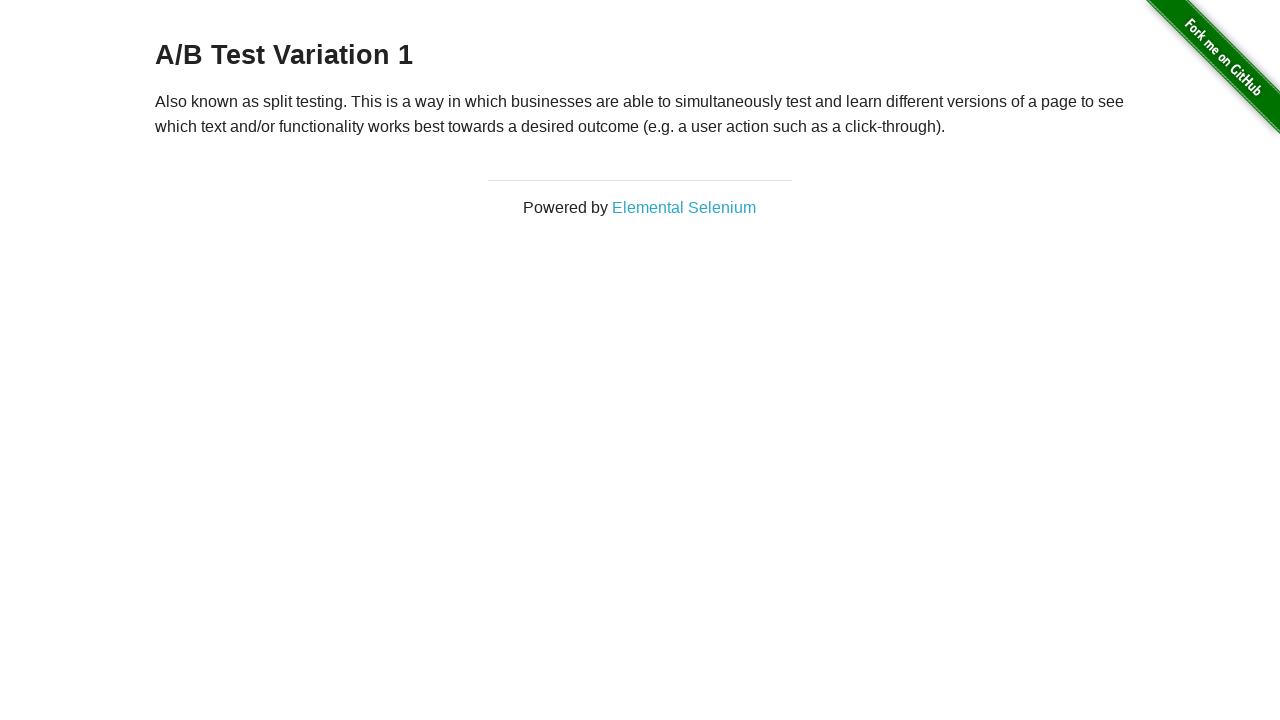

Retrieved heading text content
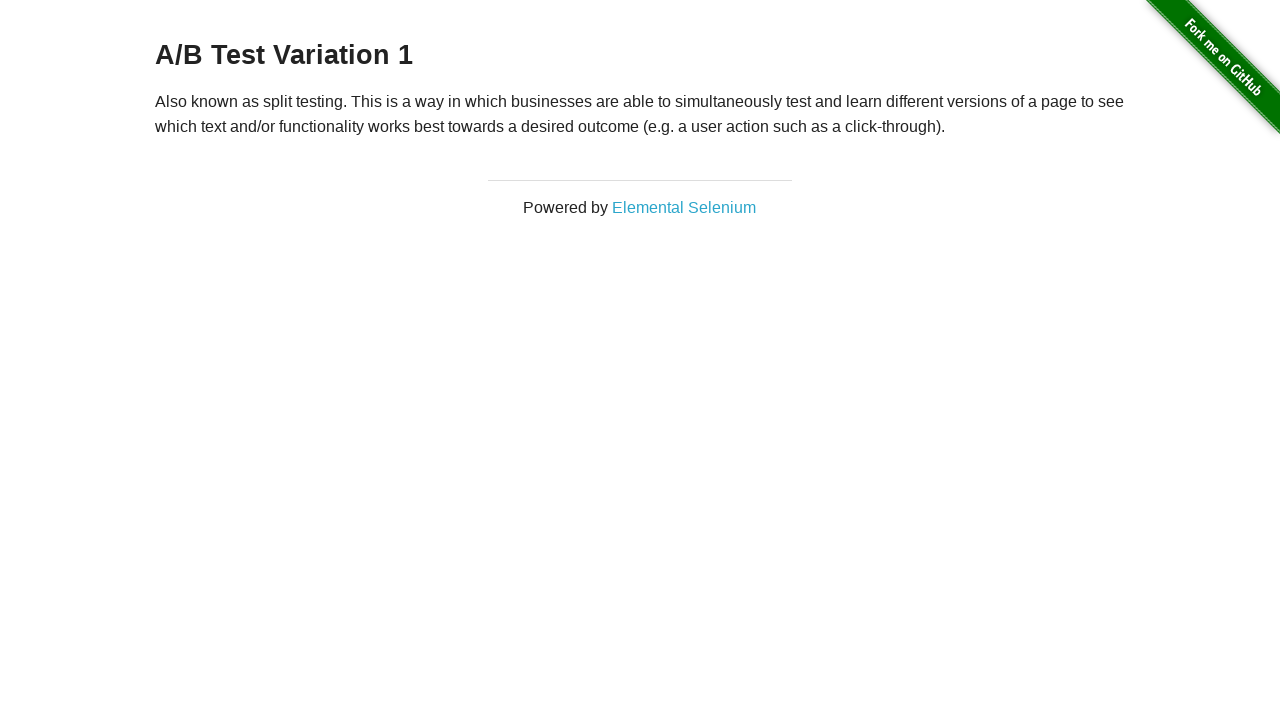

Verified heading starts with 'A/B Test': A/B Test Variation 1
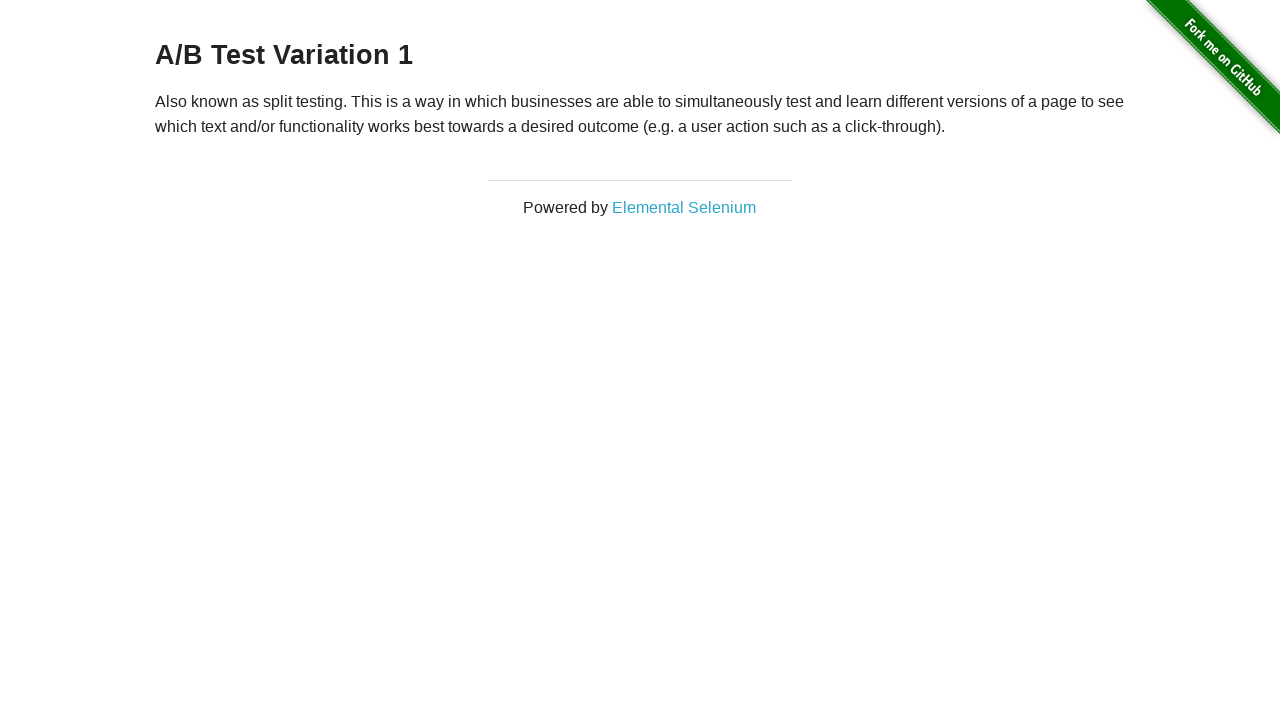

Added optimizelyOptOut cookie with value 'true'
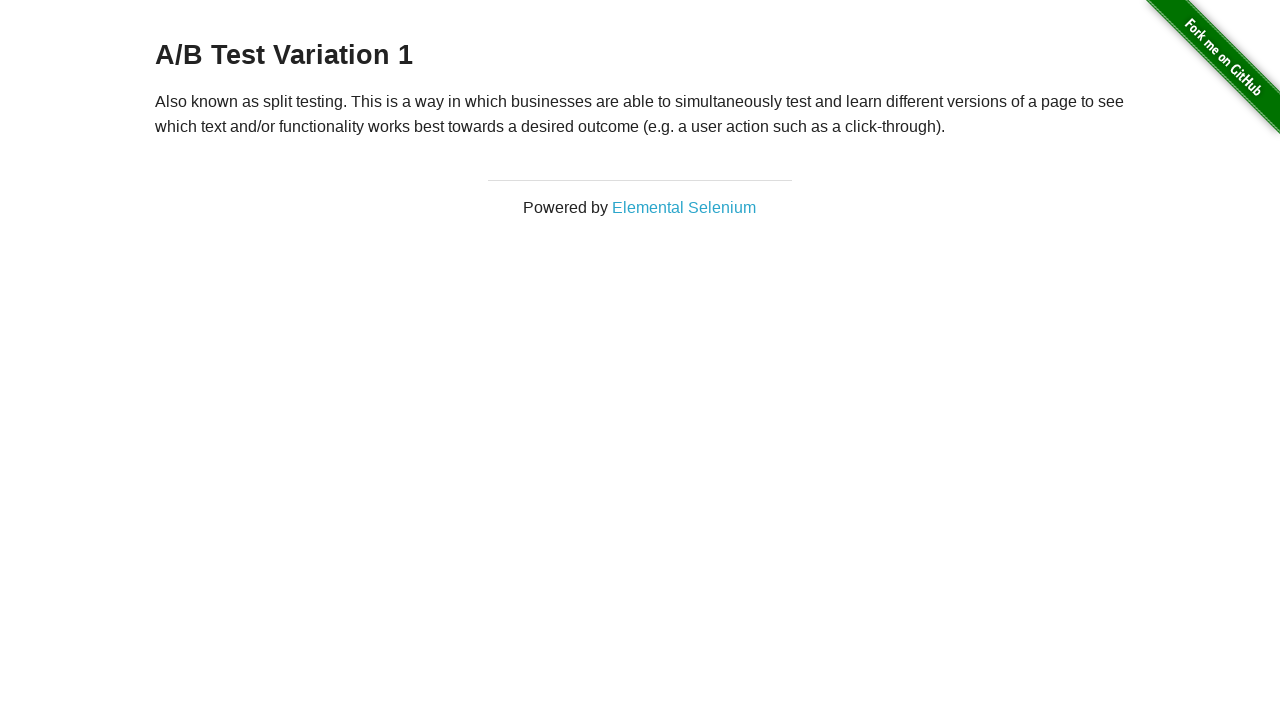

Reloaded page to apply opt-out cookie
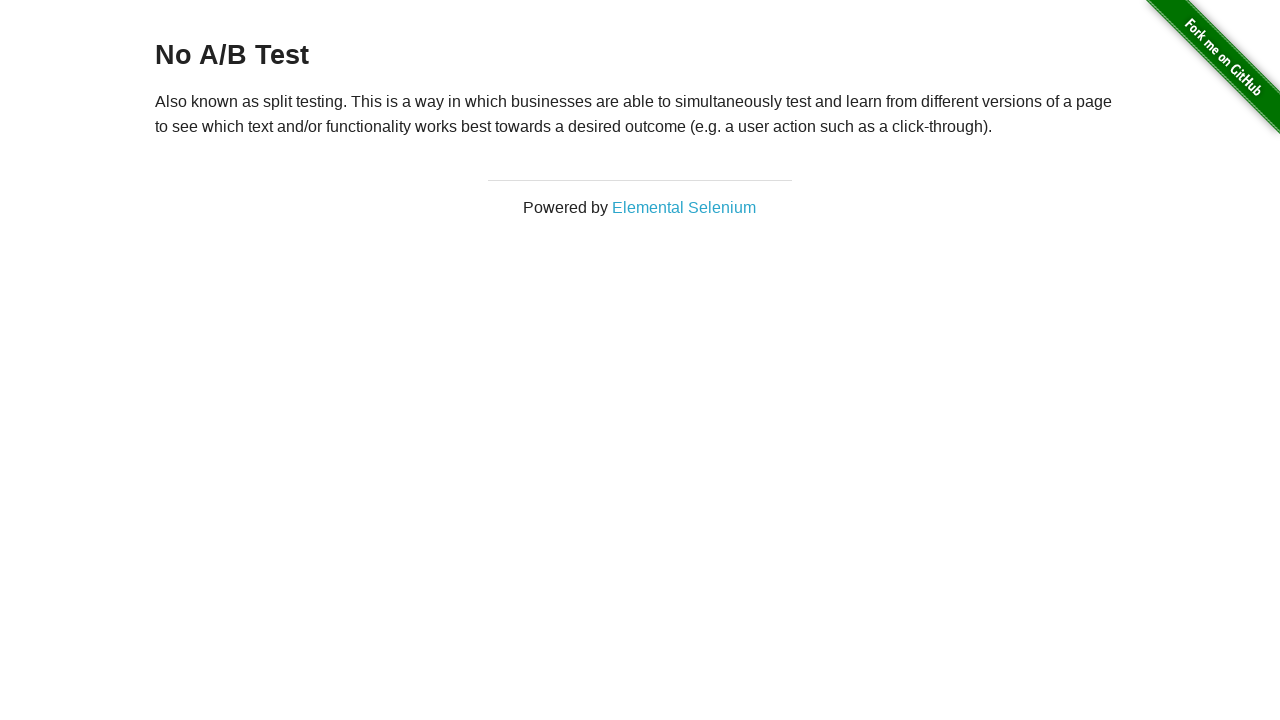

Retrieved heading text content after page reload
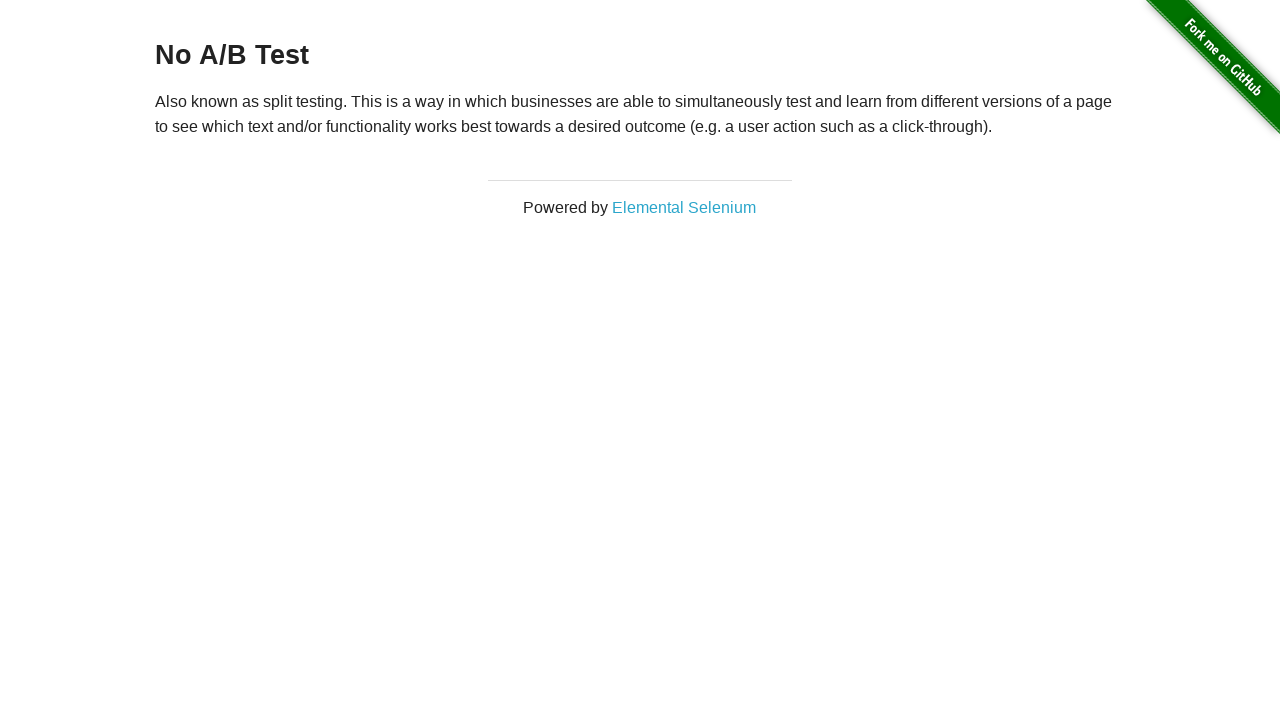

Verified opt-out successful, heading now shows: No A/B Test
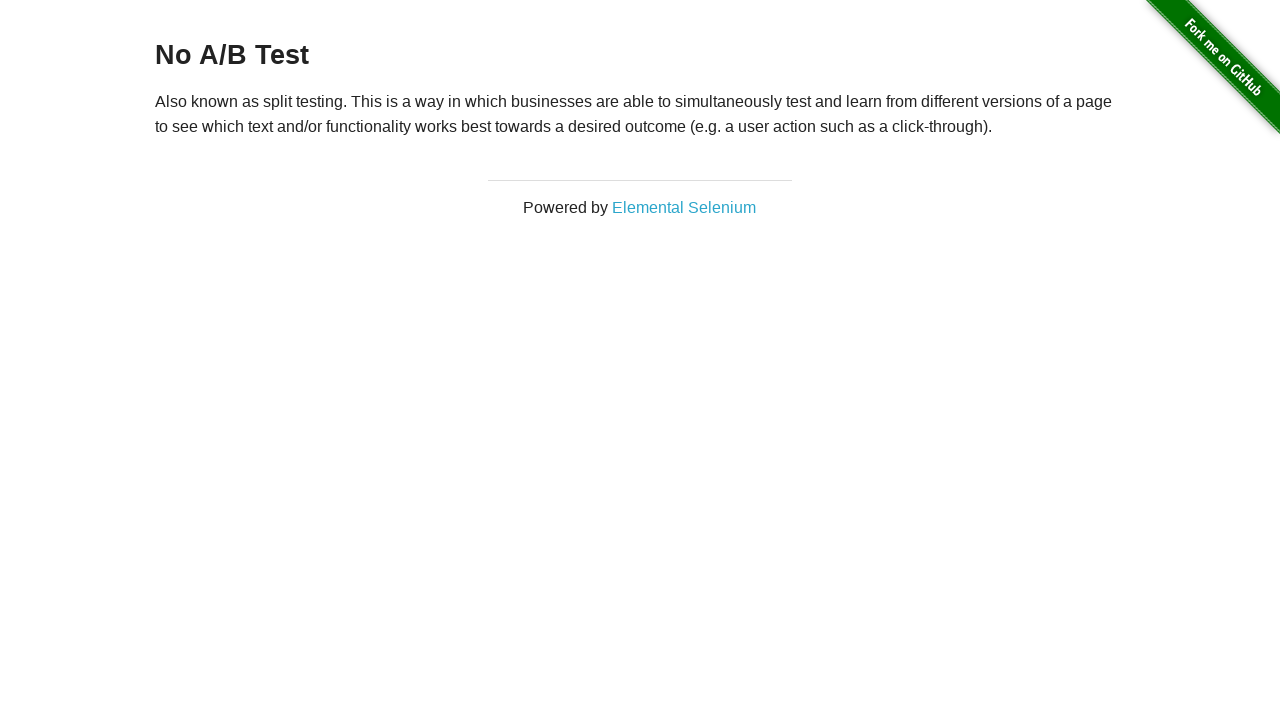

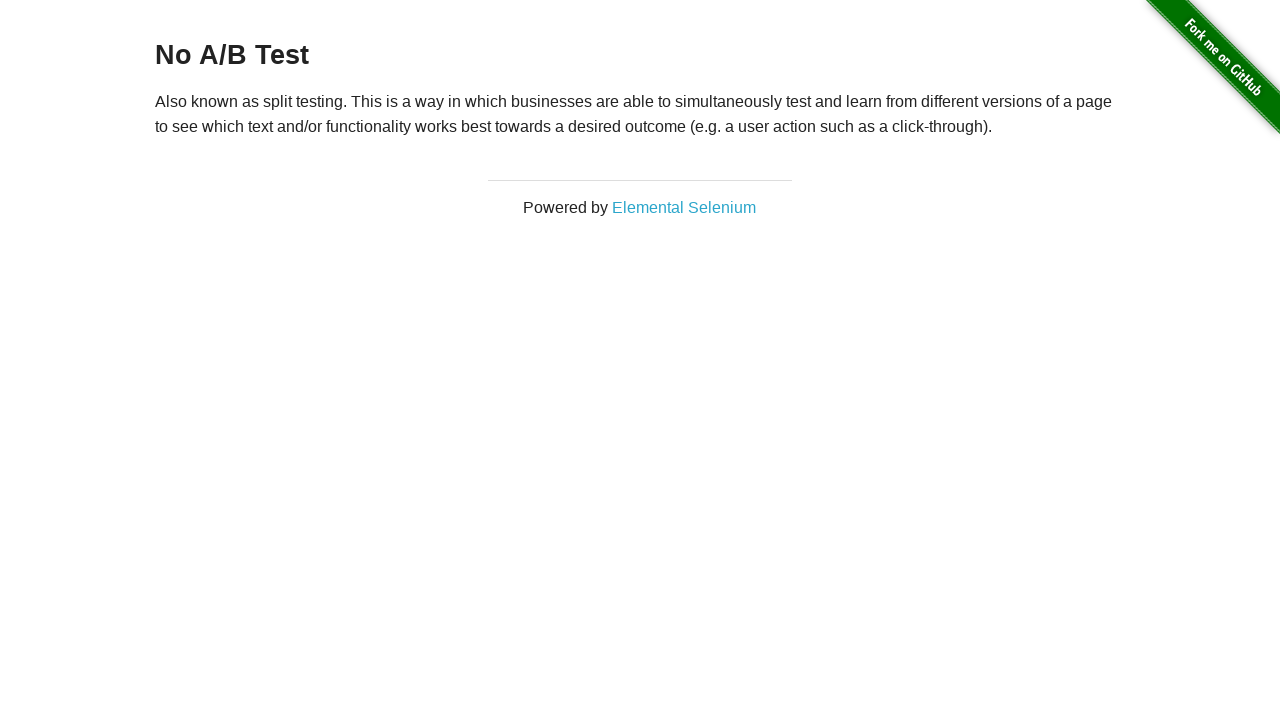